Tests the search languages feature by searching for "kot" and verifying results contain the search term

Starting URL: http://www.99-bottles-of-beer.net/

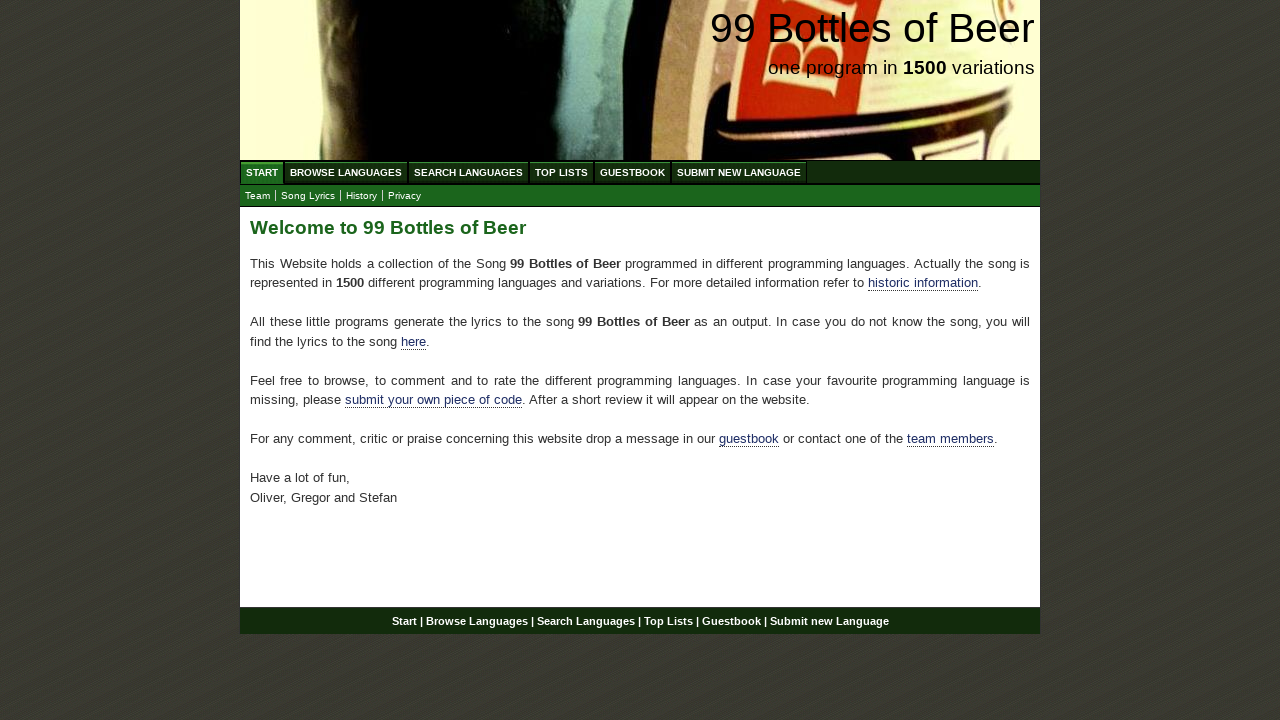

Clicked 'Search Languages' button at (468, 172) on li a:has-text('Search Languages')
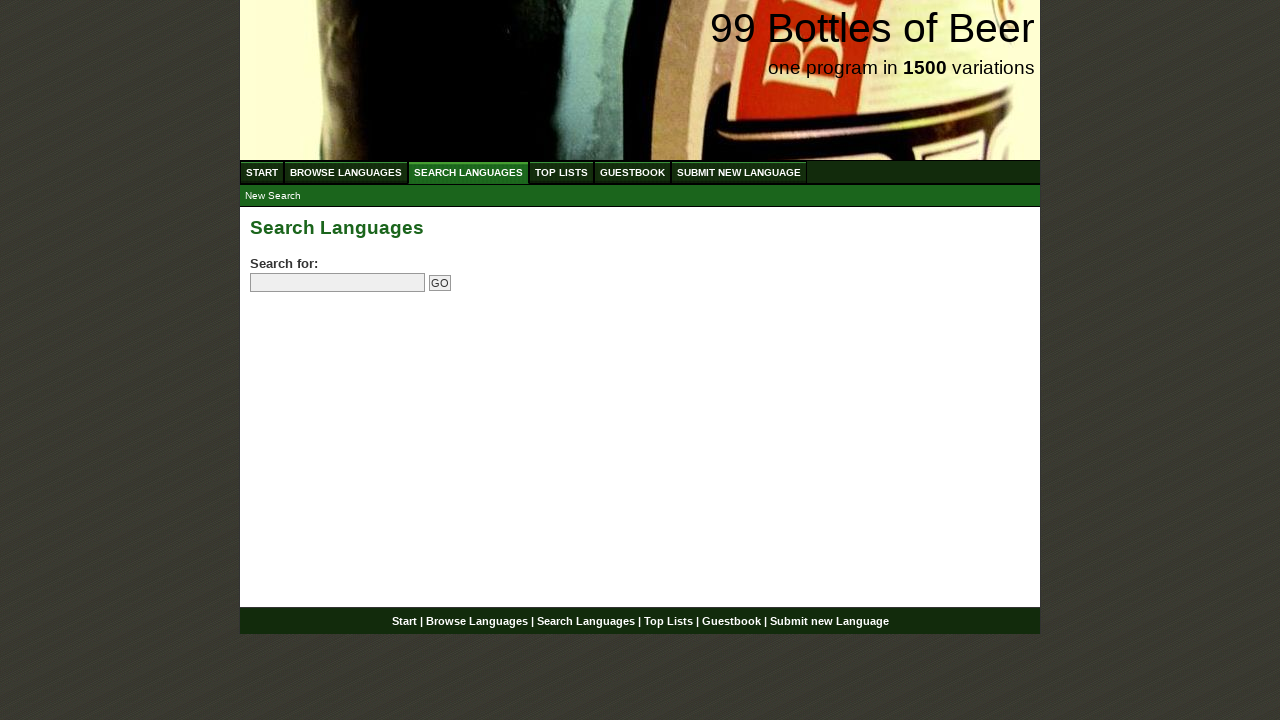

Filled search field with 'kot' on input[name='search']
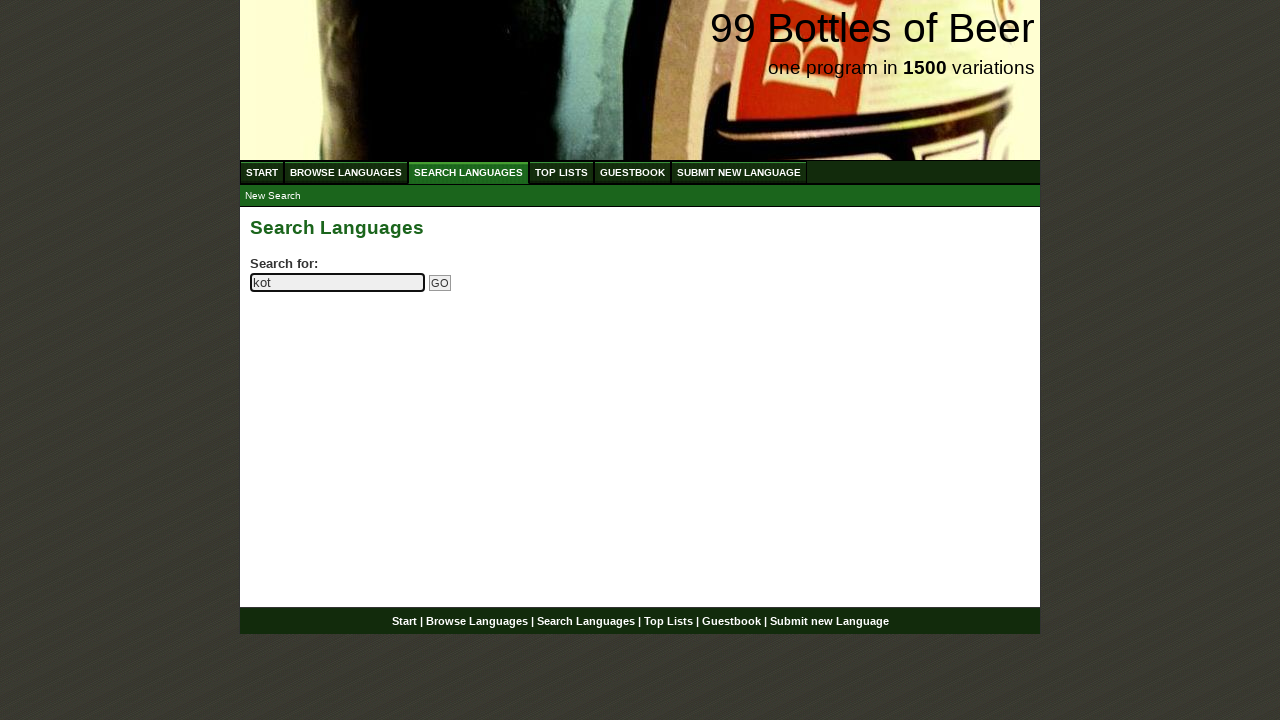

Clicked submit search button at (440, 283) on input[name='submitsearch']
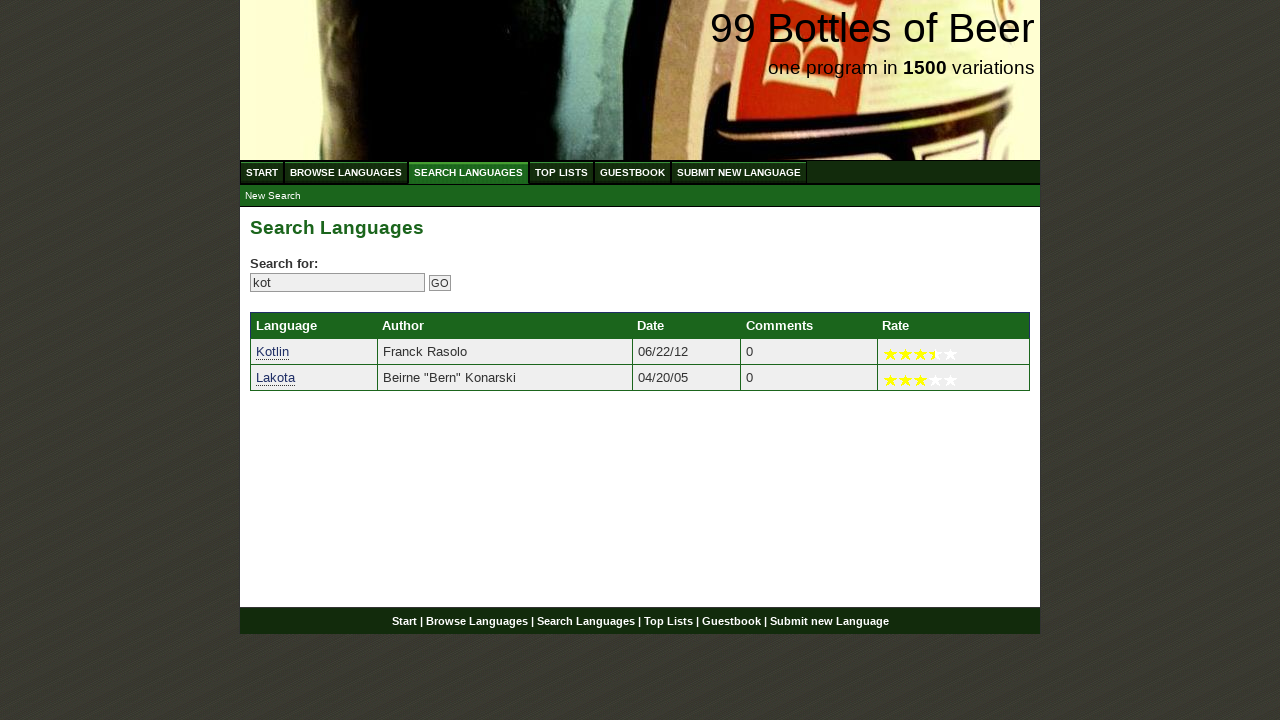

Search results loaded with language links
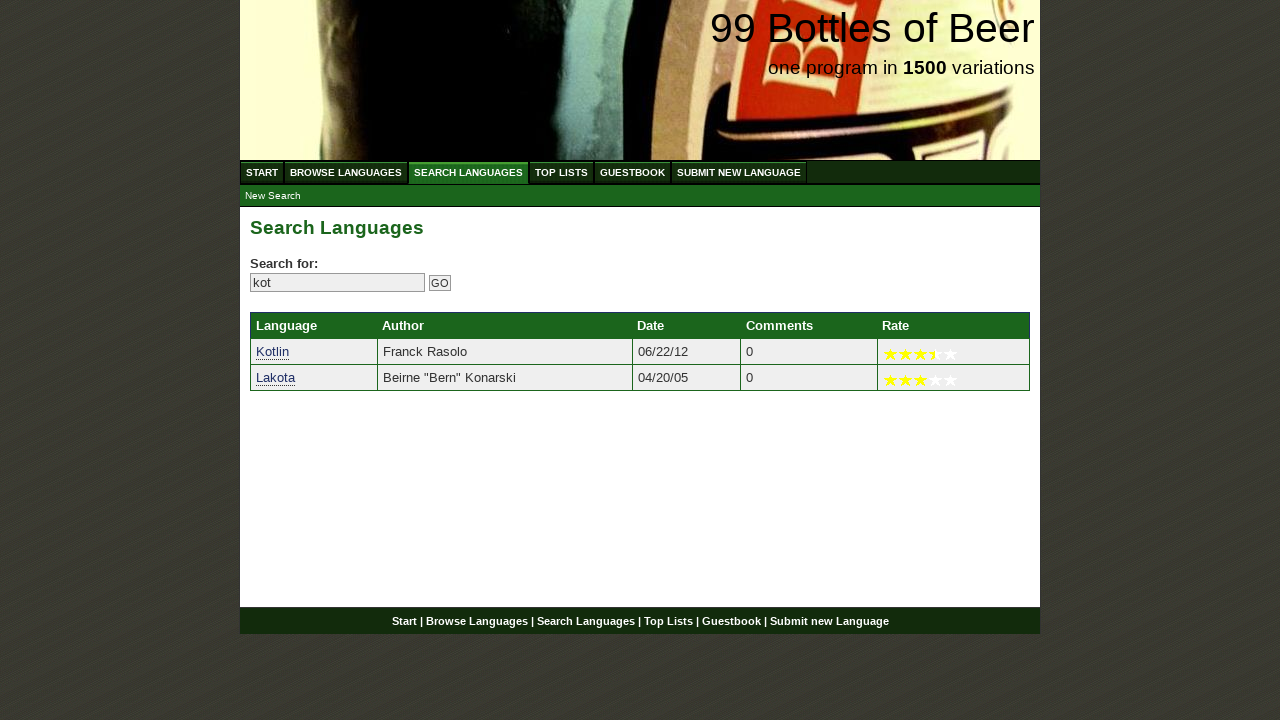

Verified search result 1 contains 'kot'
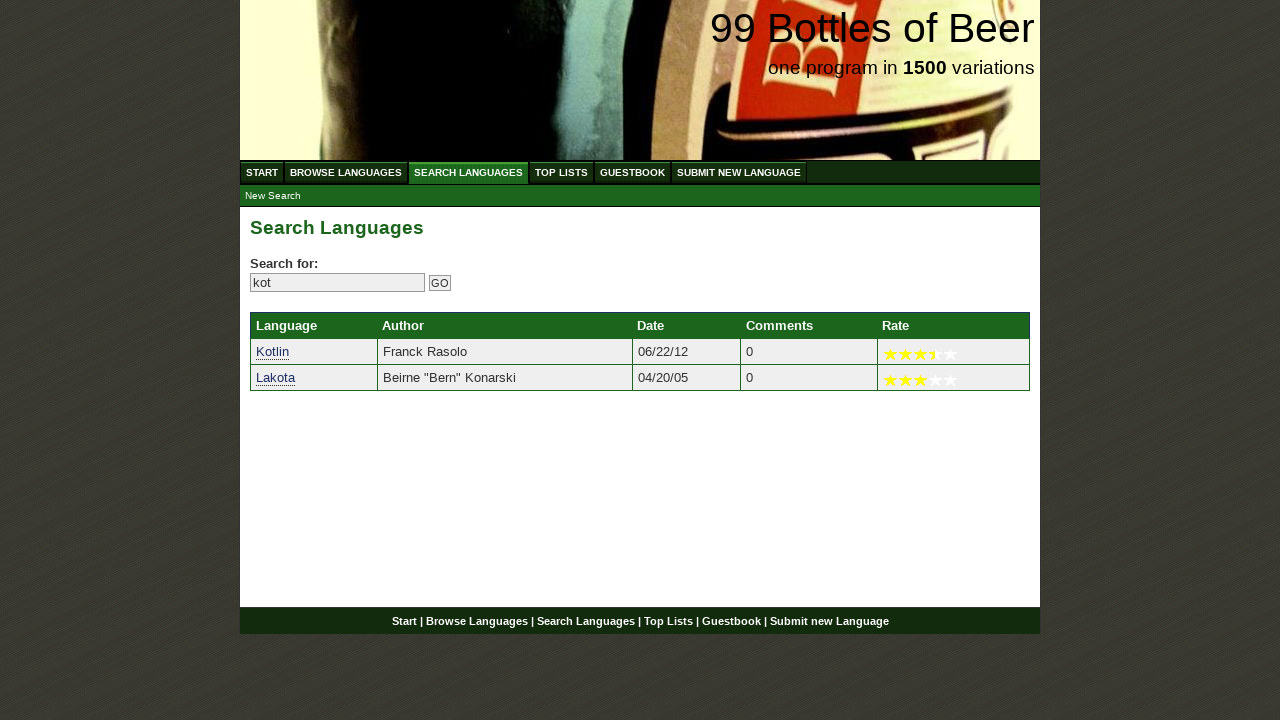

Verified search result 2 contains 'kot'
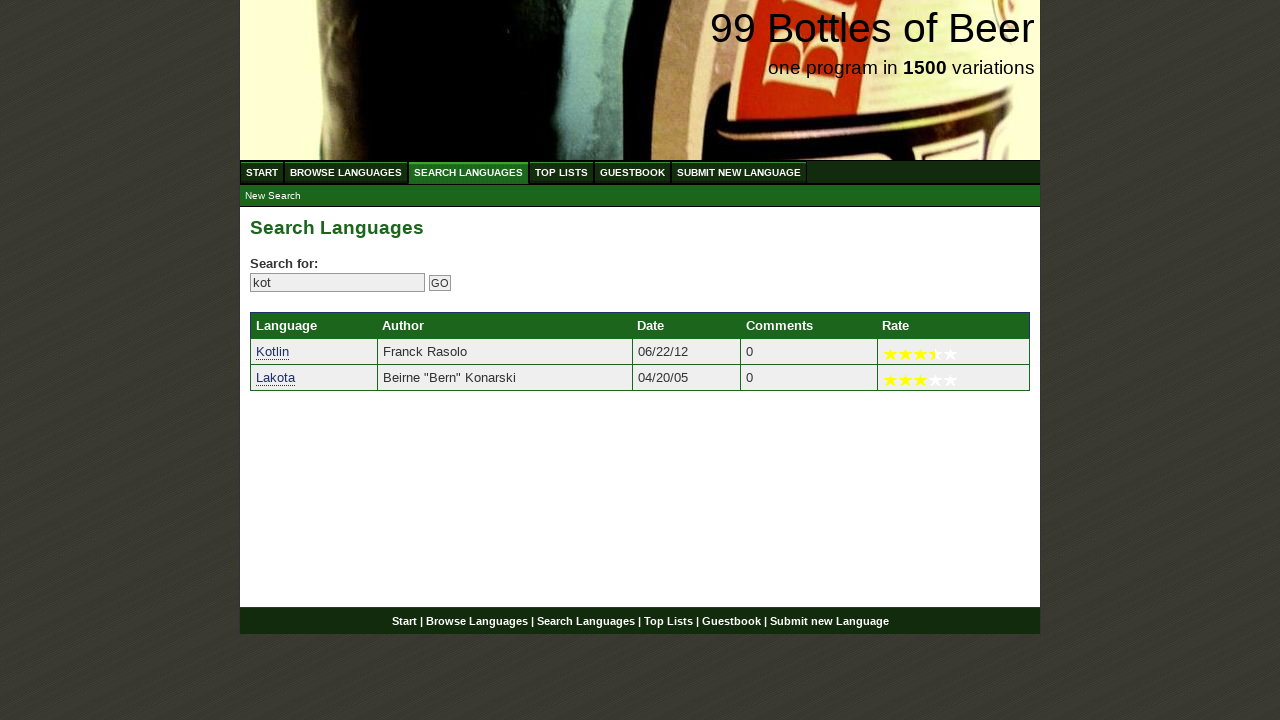

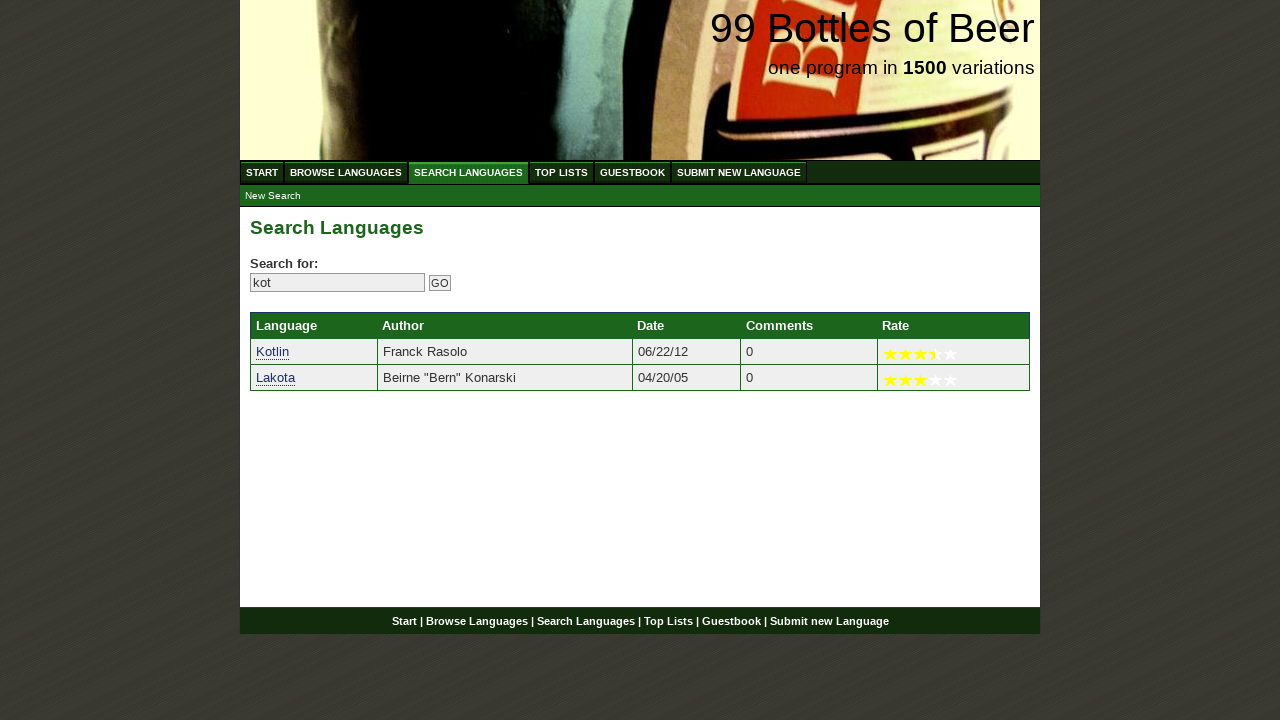